Tests an explicit wait scenario by waiting for a price to reach $100, then solving a mathematical problem and submitting the answer

Starting URL: http://suninjuly.github.io/explicit_wait2.html

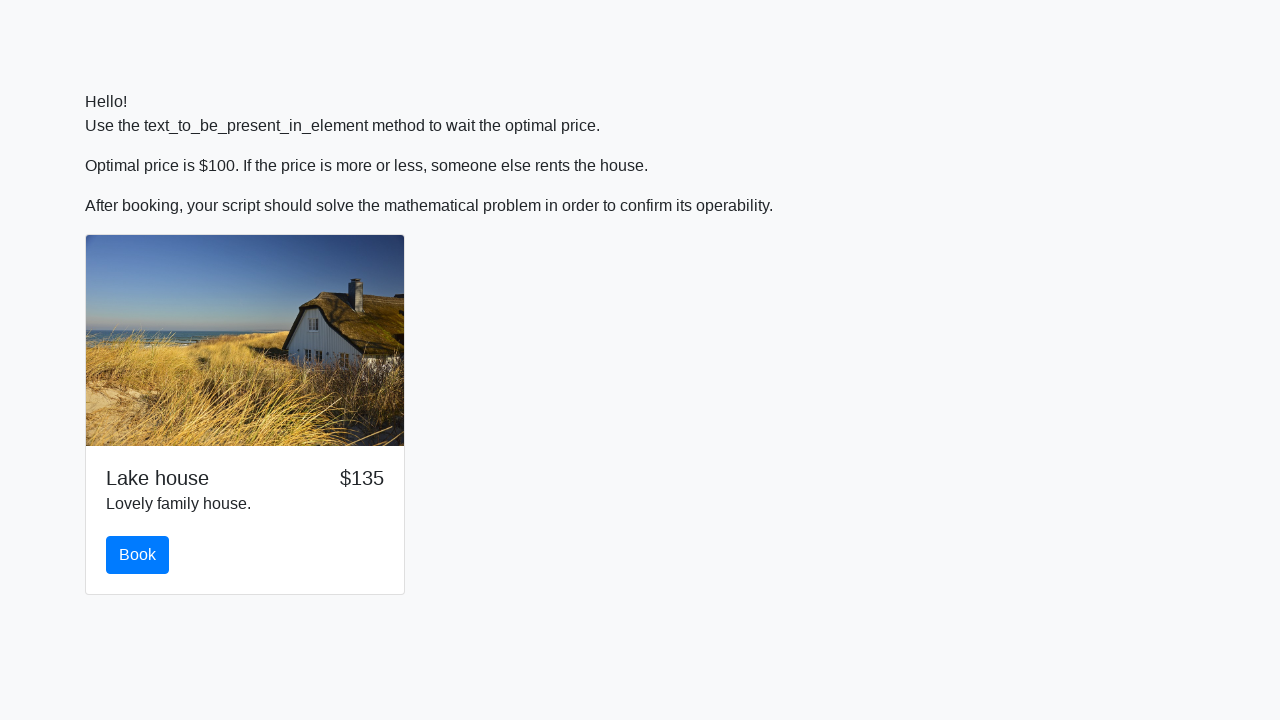

Waited for price to reach $100
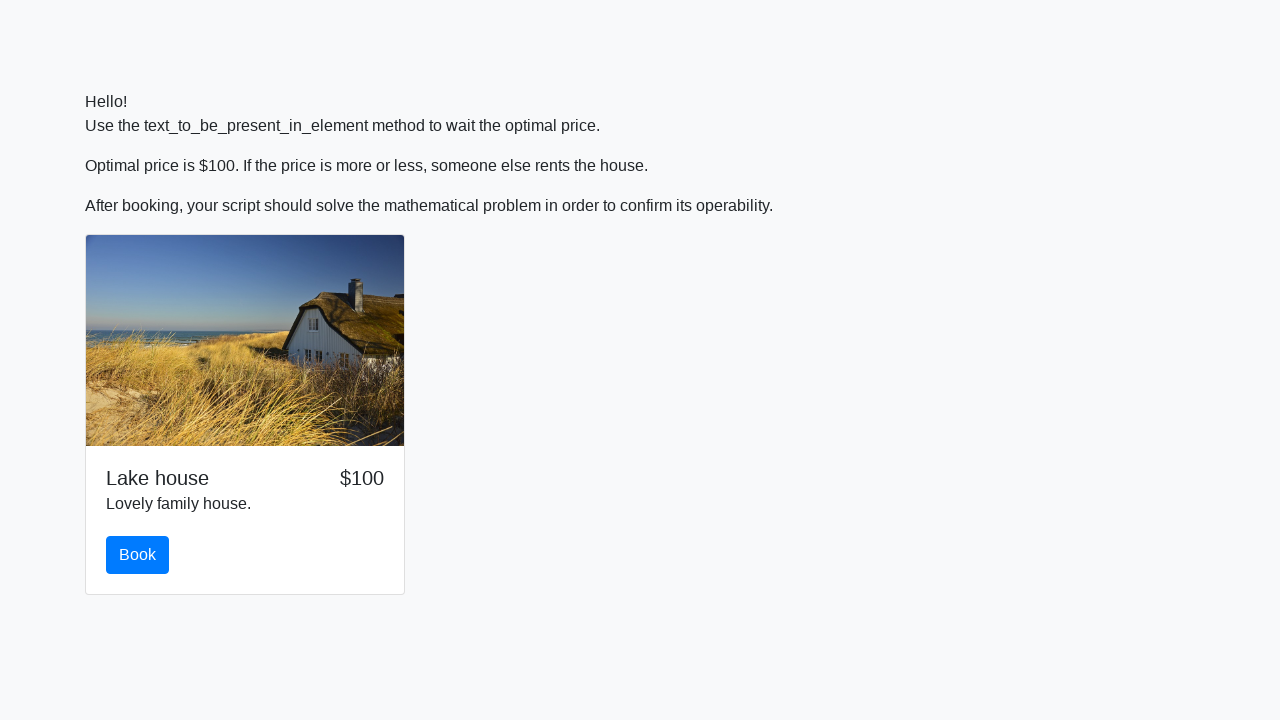

Clicked the book button at (138, 555) on #book
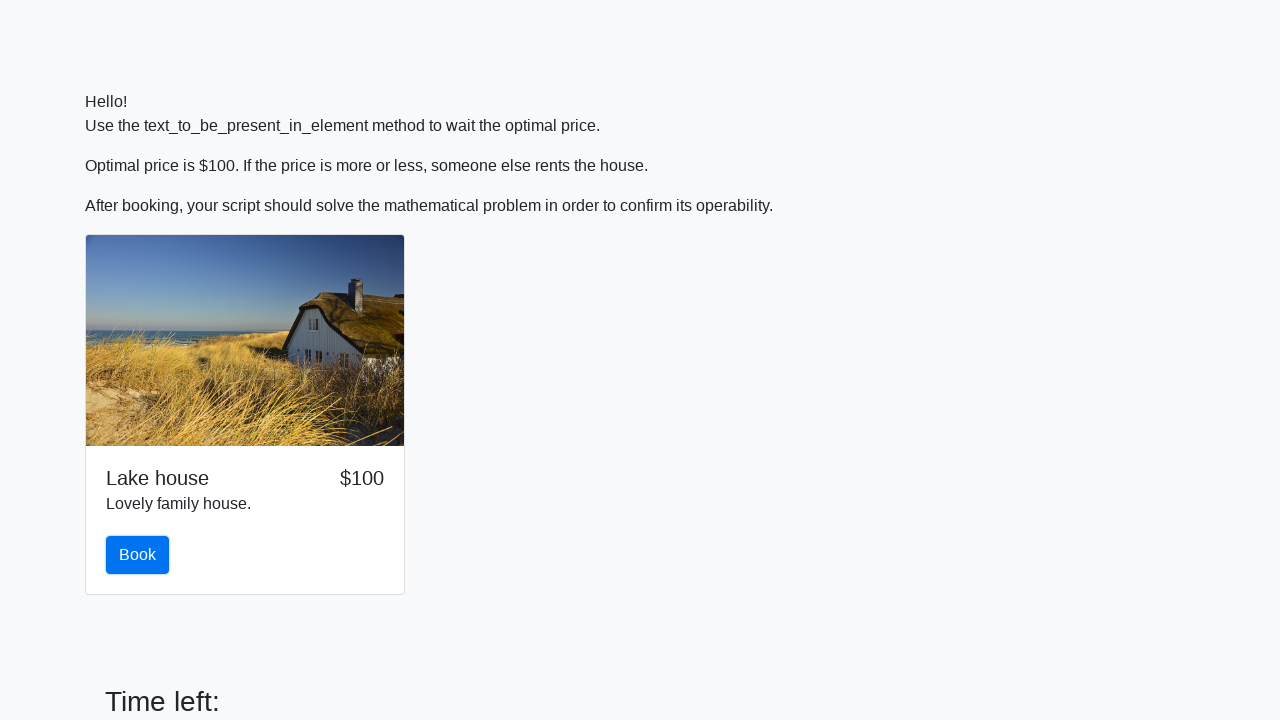

Retrieved input value: 856
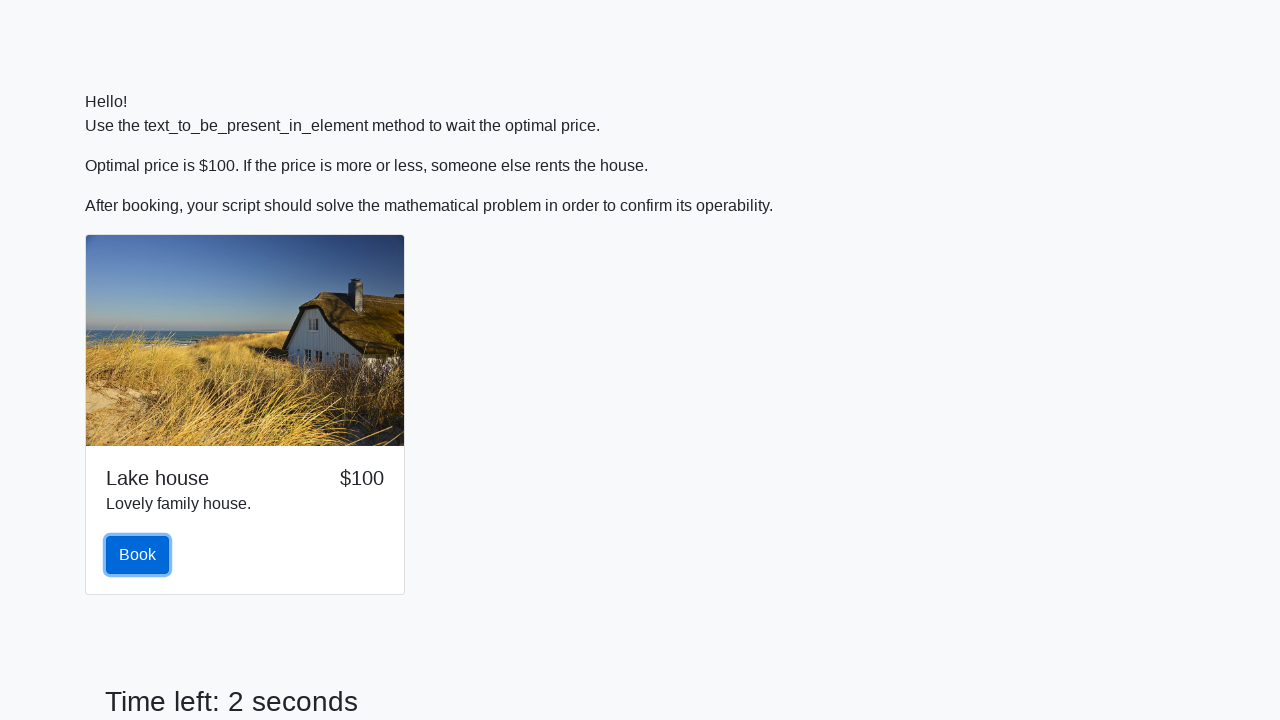

Calculated and filled answer field with: 2.4813746527402425 on input#answer
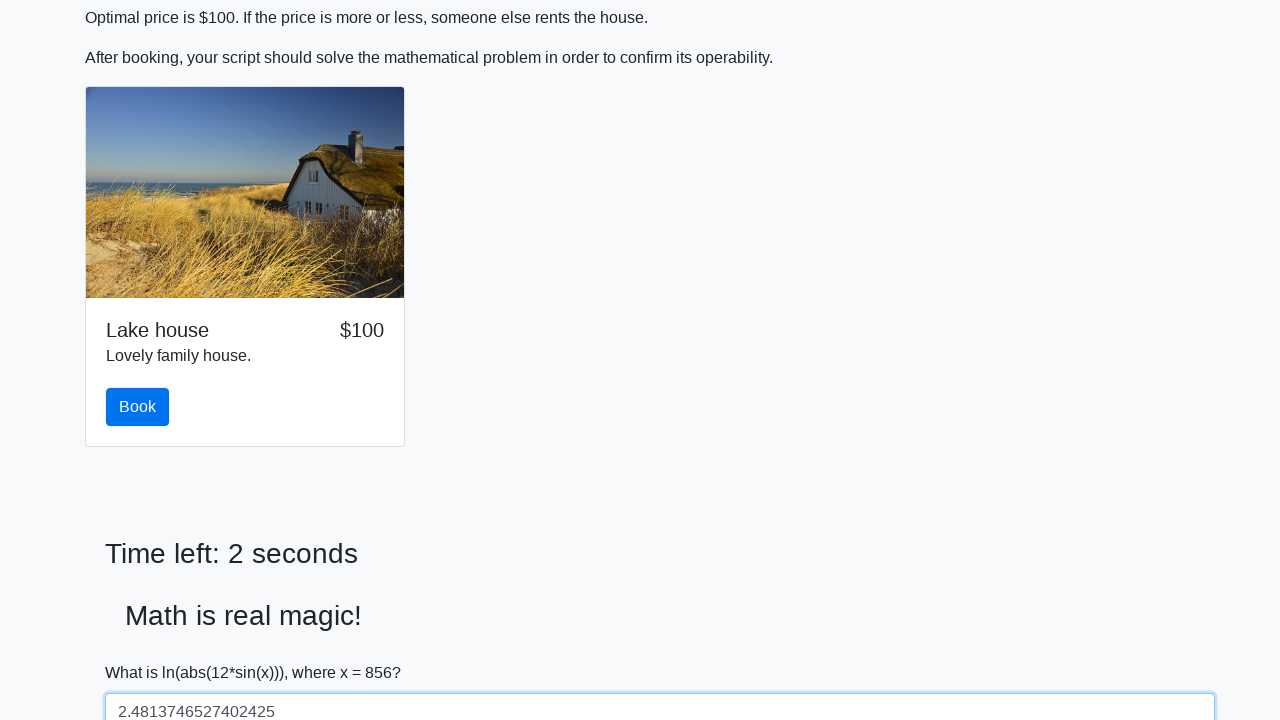

Clicked solve button to submit the solution at (143, 651) on #solve
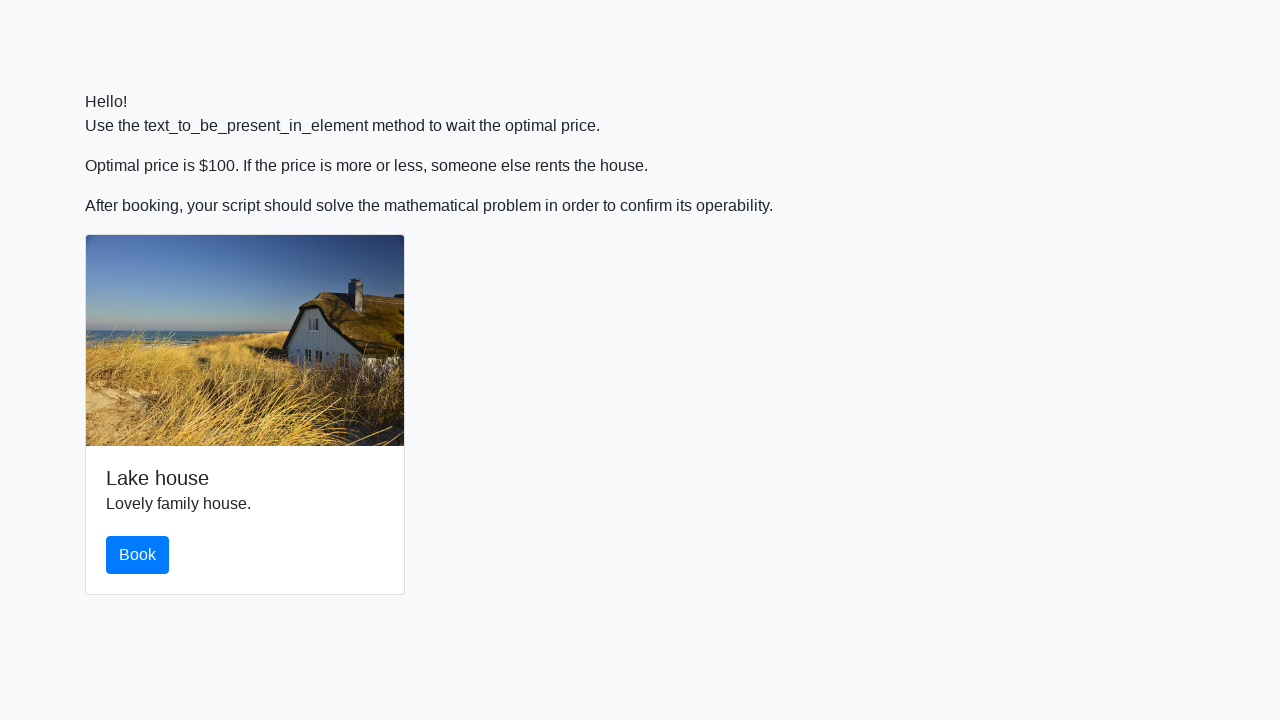

Alert dialog handler registered
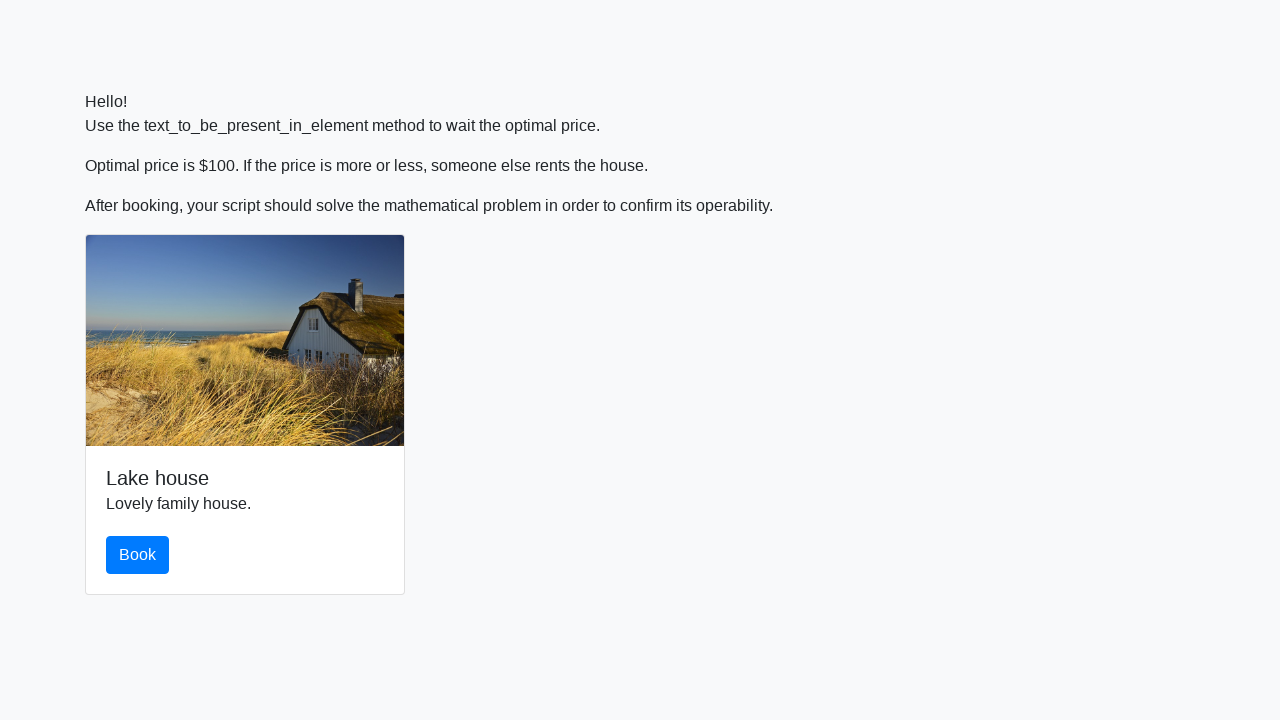

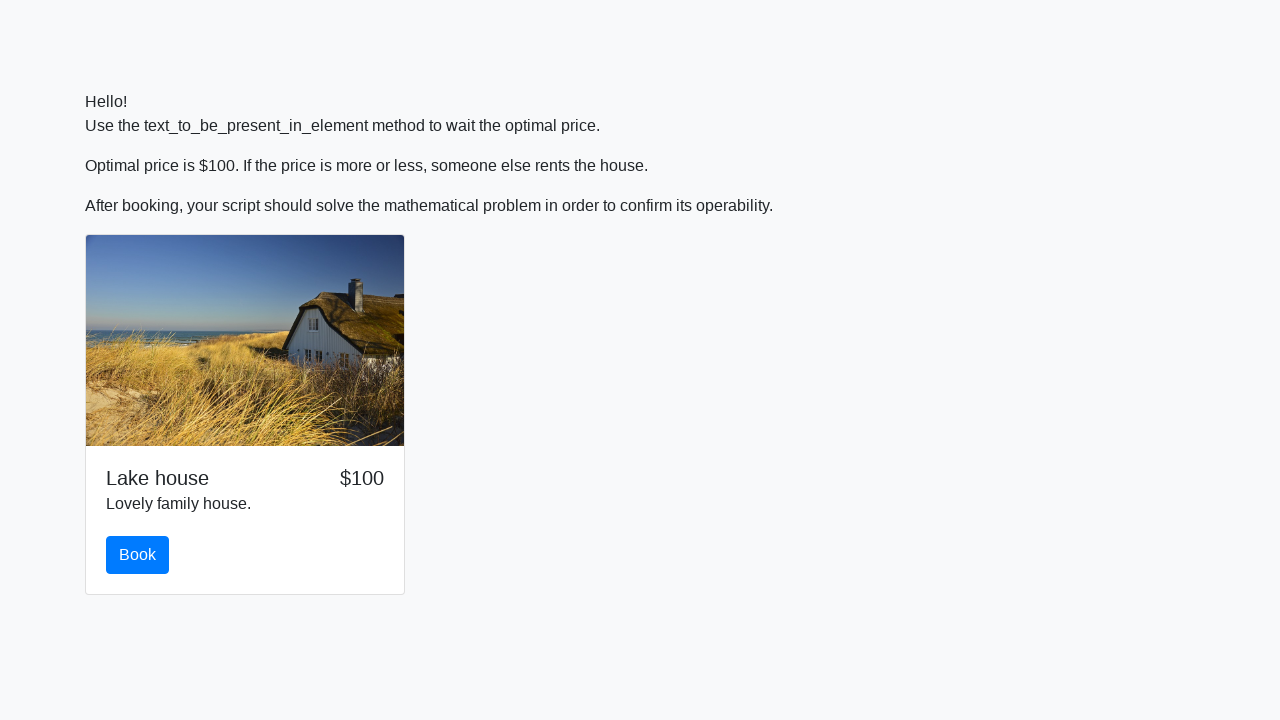